Navigates to the Advantage Online Shopping website and retrieves the text content of navigation links

Starting URL: https://www.advantageonlineshopping.com/

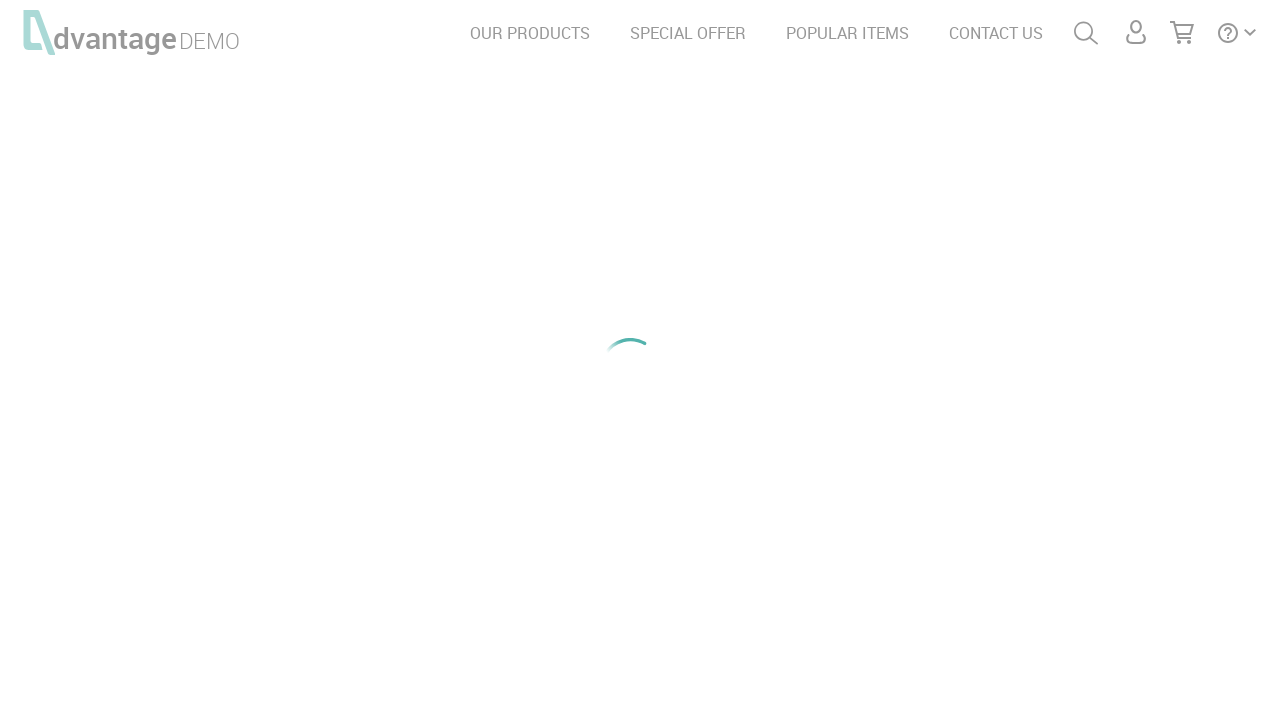

Waited 4000ms for page to fully load
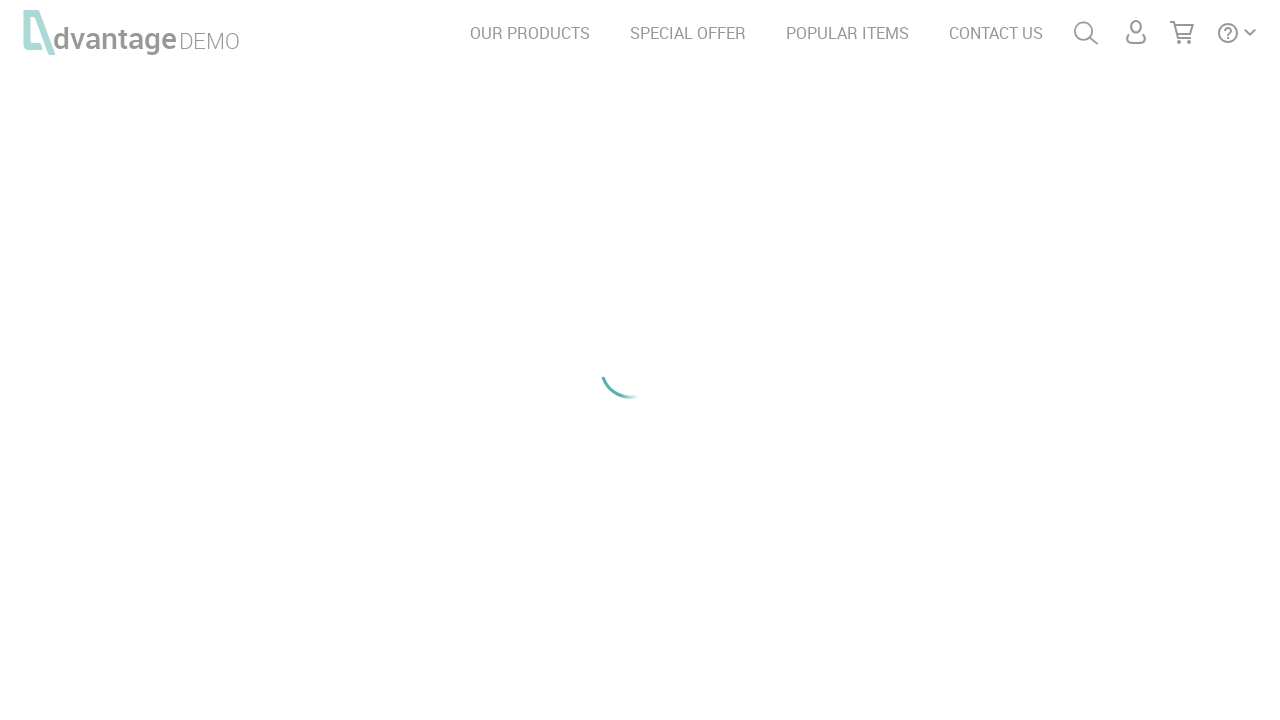

Located all navigation links in the page
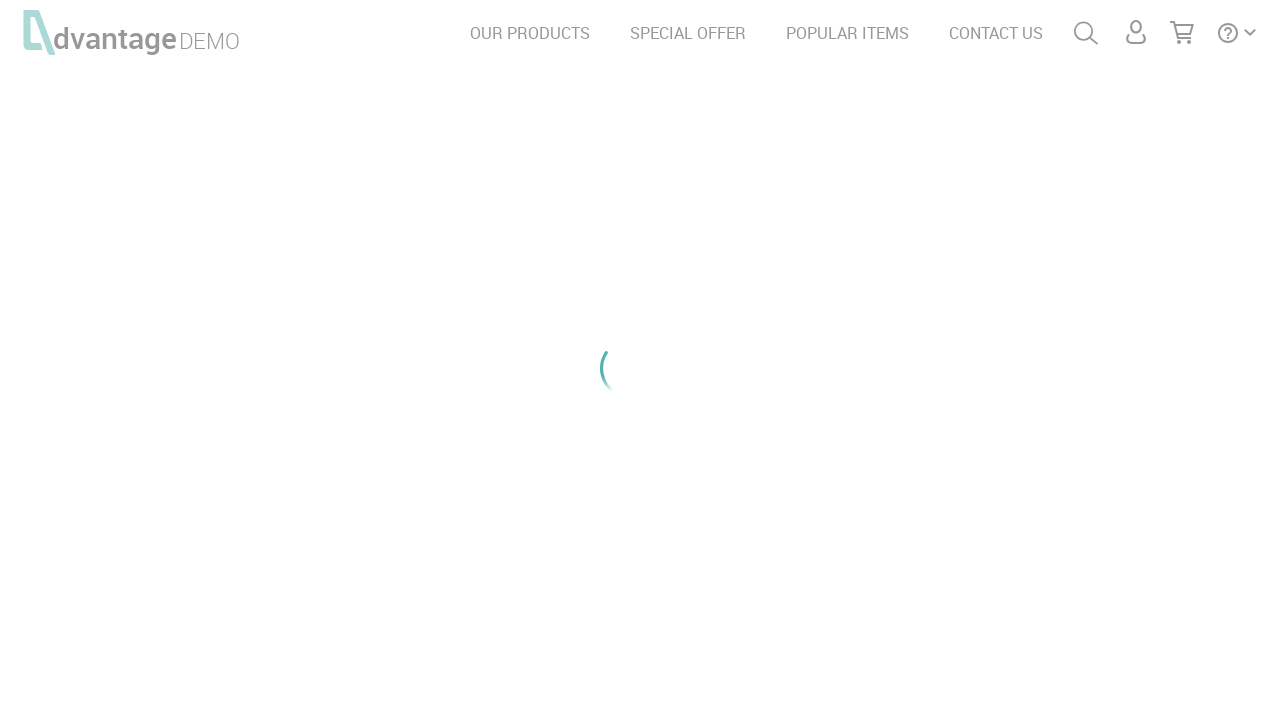

Retrieved and printed text content: CONTACT US
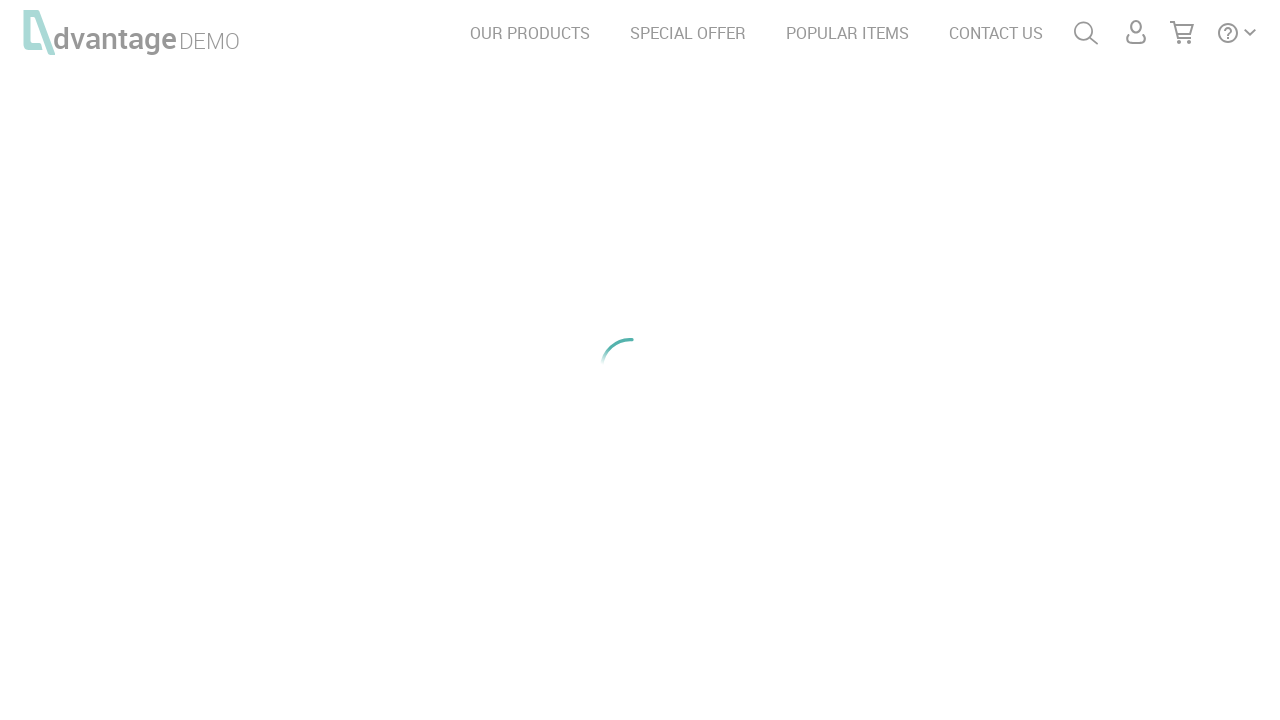

Retrieved and printed text content: POPULAR ITEMS
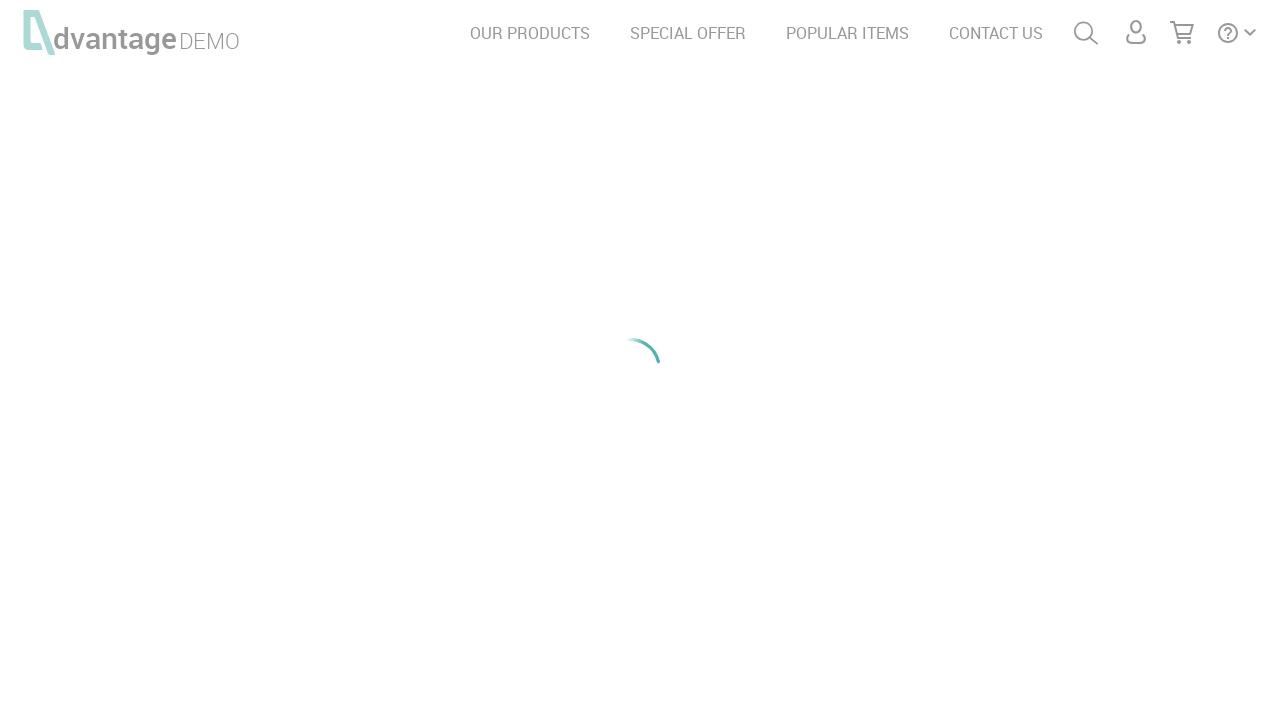

Retrieved and printed text content: SPECIAL OFFER
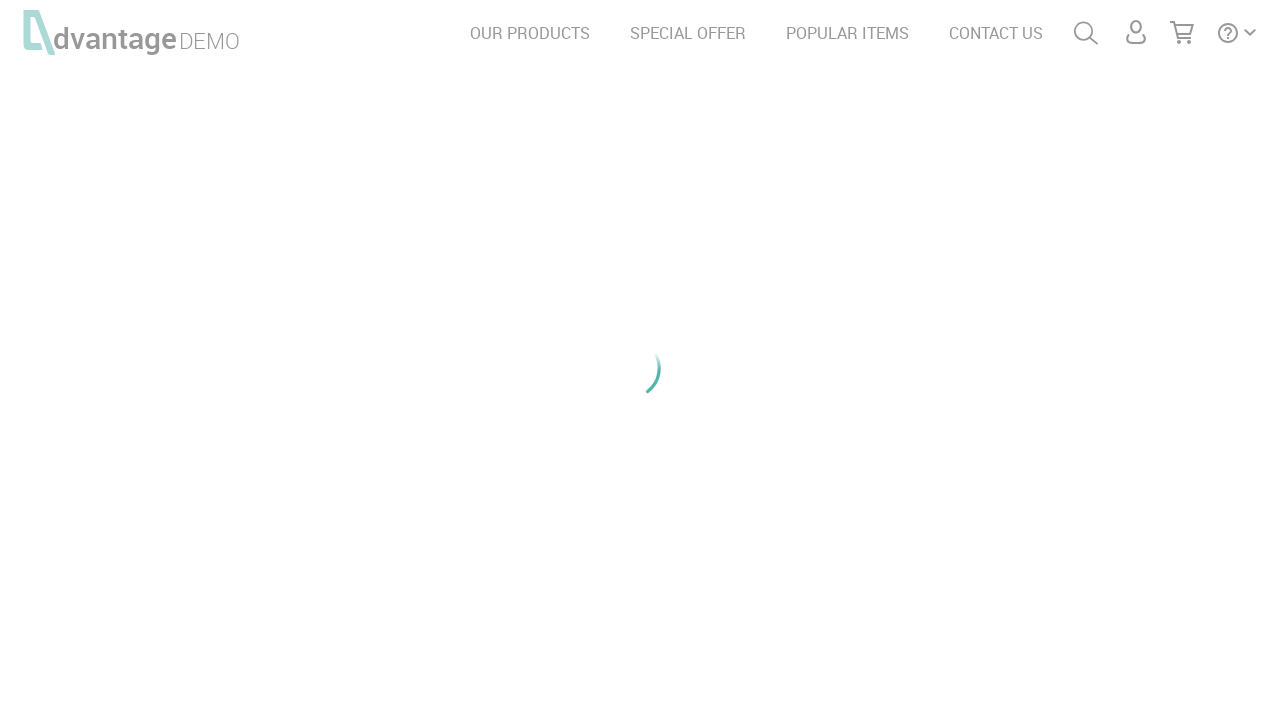

Retrieved and printed text content: OUR PRODUCTS
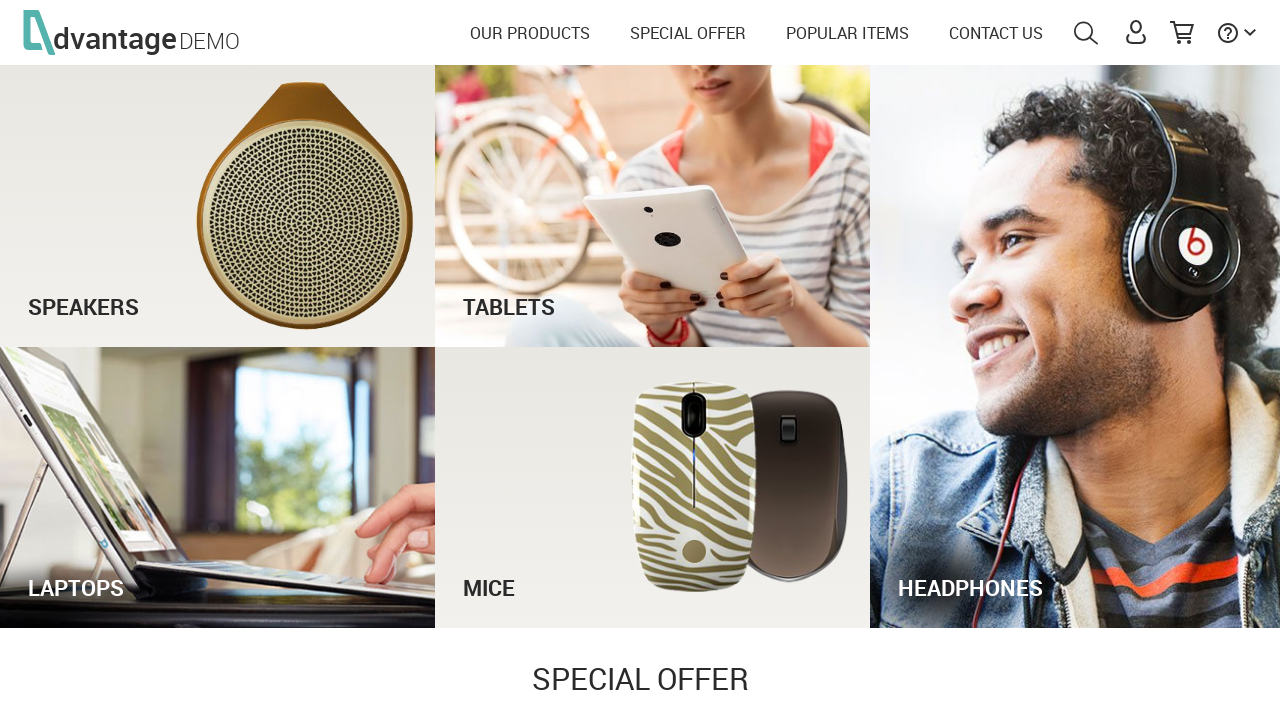

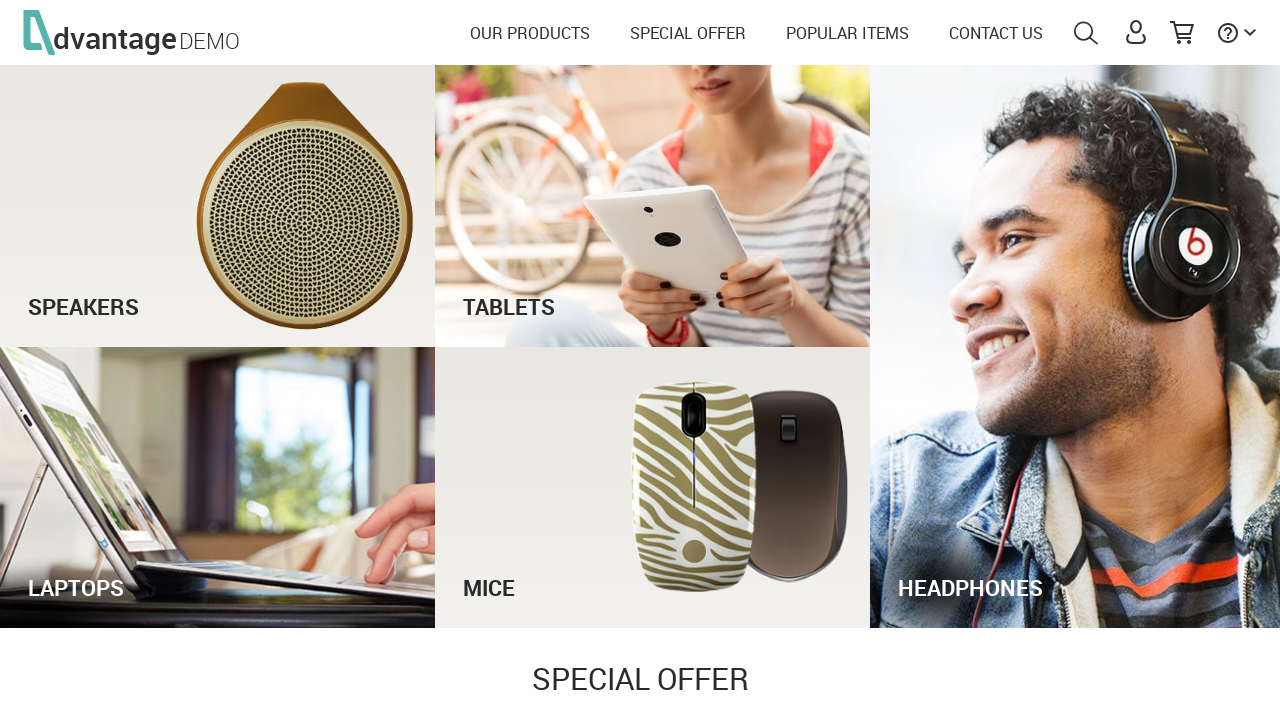